Navigates to Applitools demo application and clicks the log-in button to test the login page interaction

Starting URL: https://demo.applitools.com

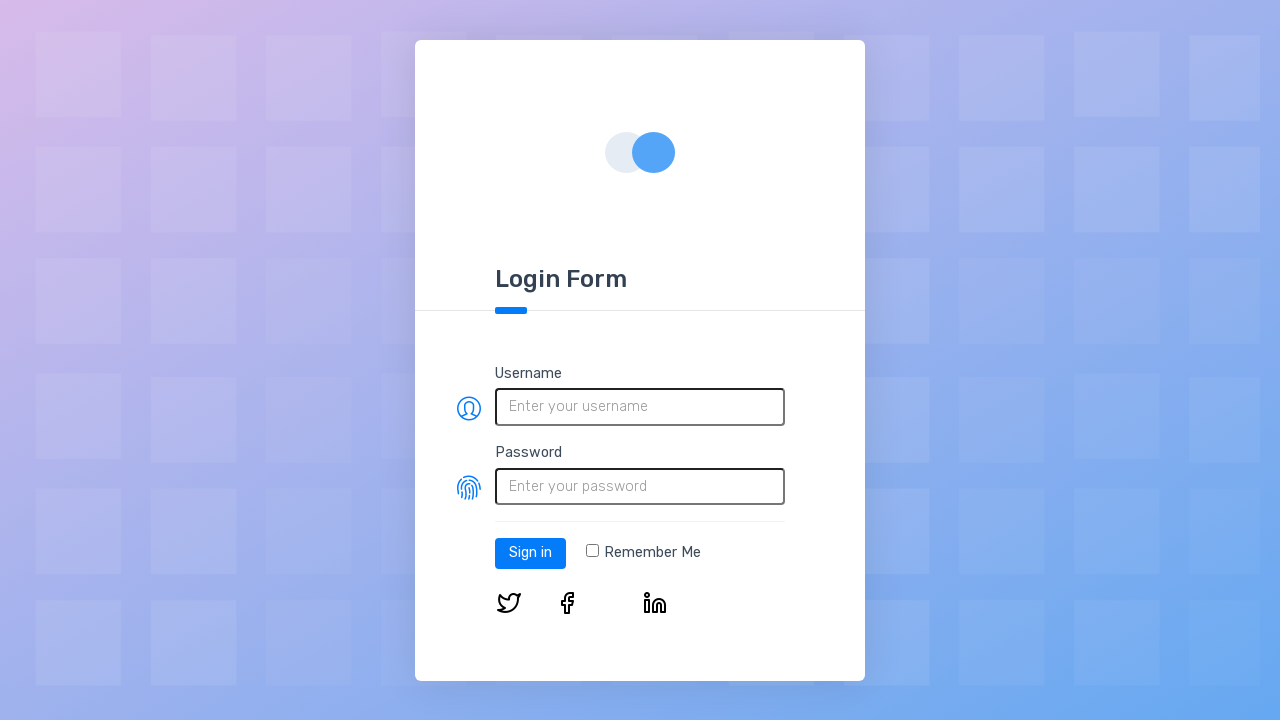

Waited for login page to fully load (networkidle)
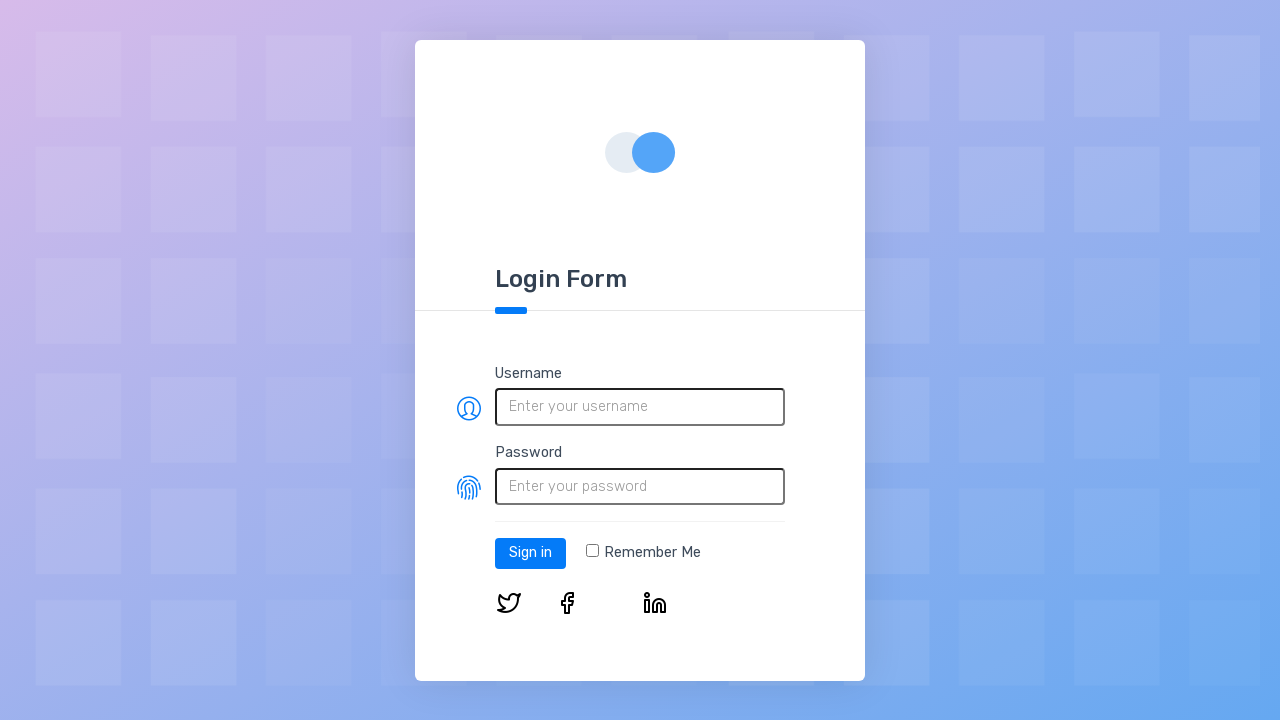

Clicked the log-in button at (530, 553) on #log-in
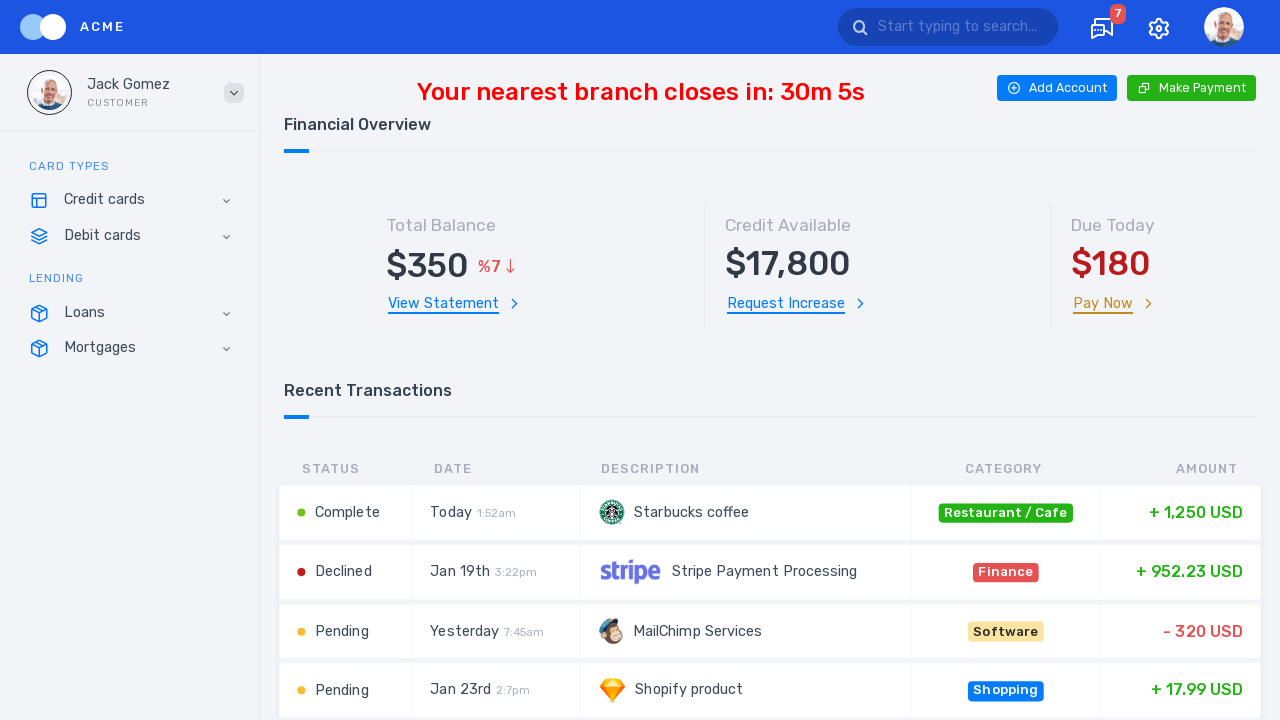

Waited for app page to load after login button click (networkidle)
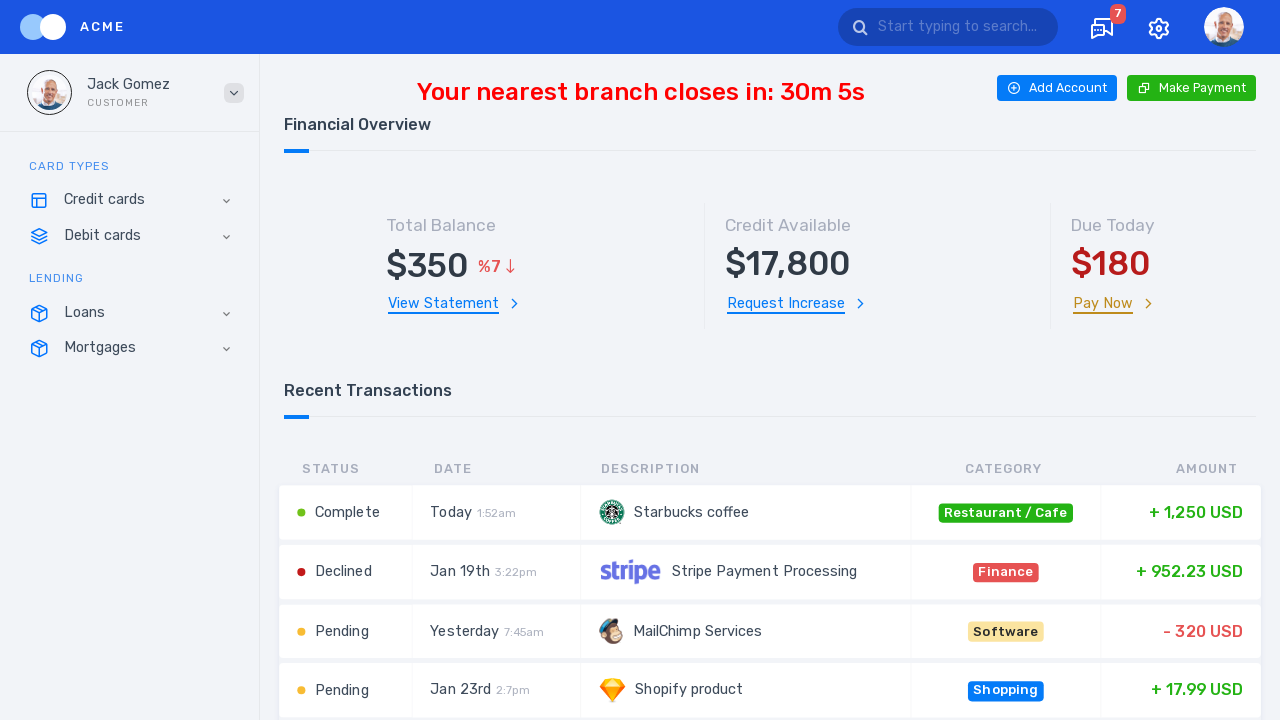

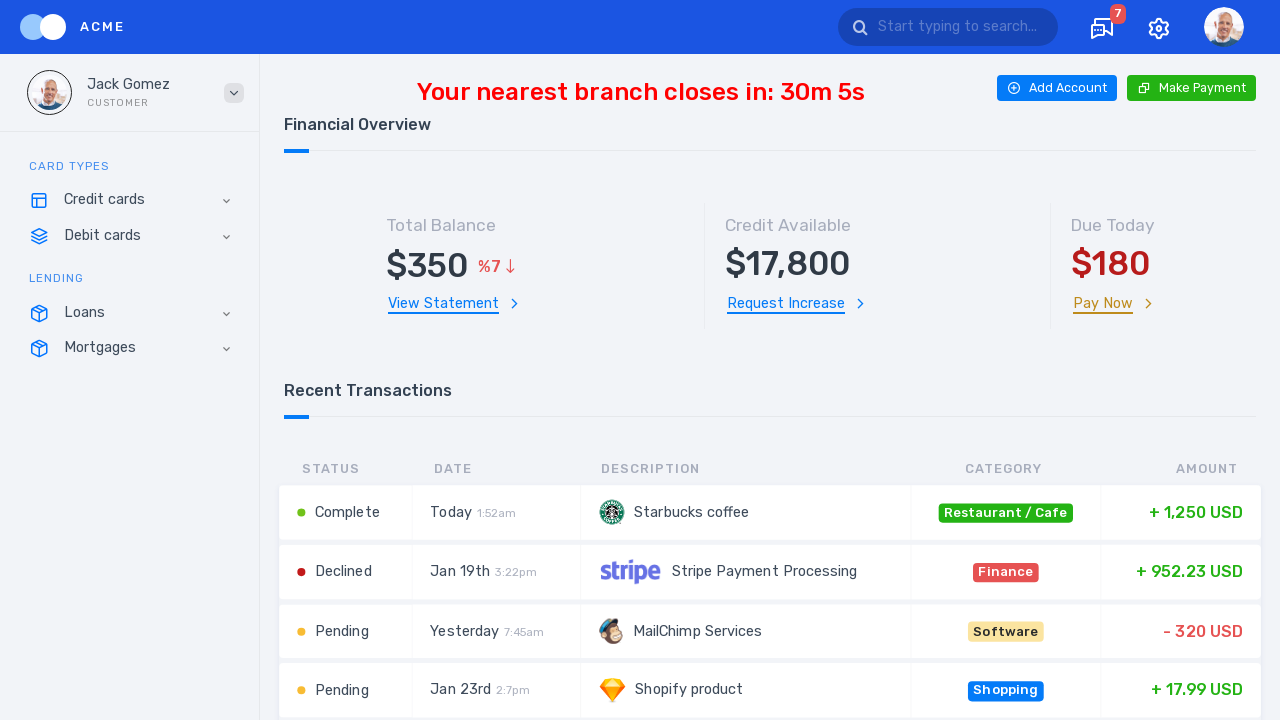